Tests radio button selection functionality by clicking three different radio buttons using different locator strategies (id, CSS selector, and XPath)

Starting URL: https://formy-project.herokuapp.com/radiobutton

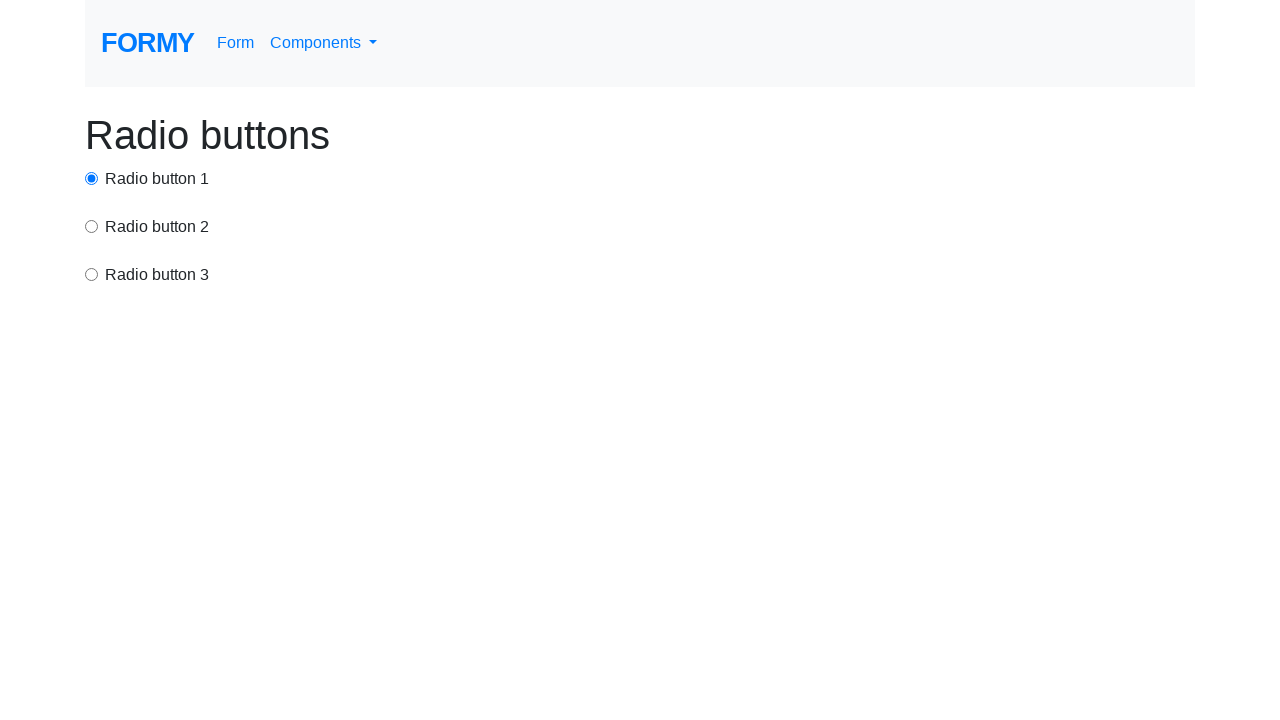

Clicked radio button 1 using id selector at (92, 178) on #radio-button-1
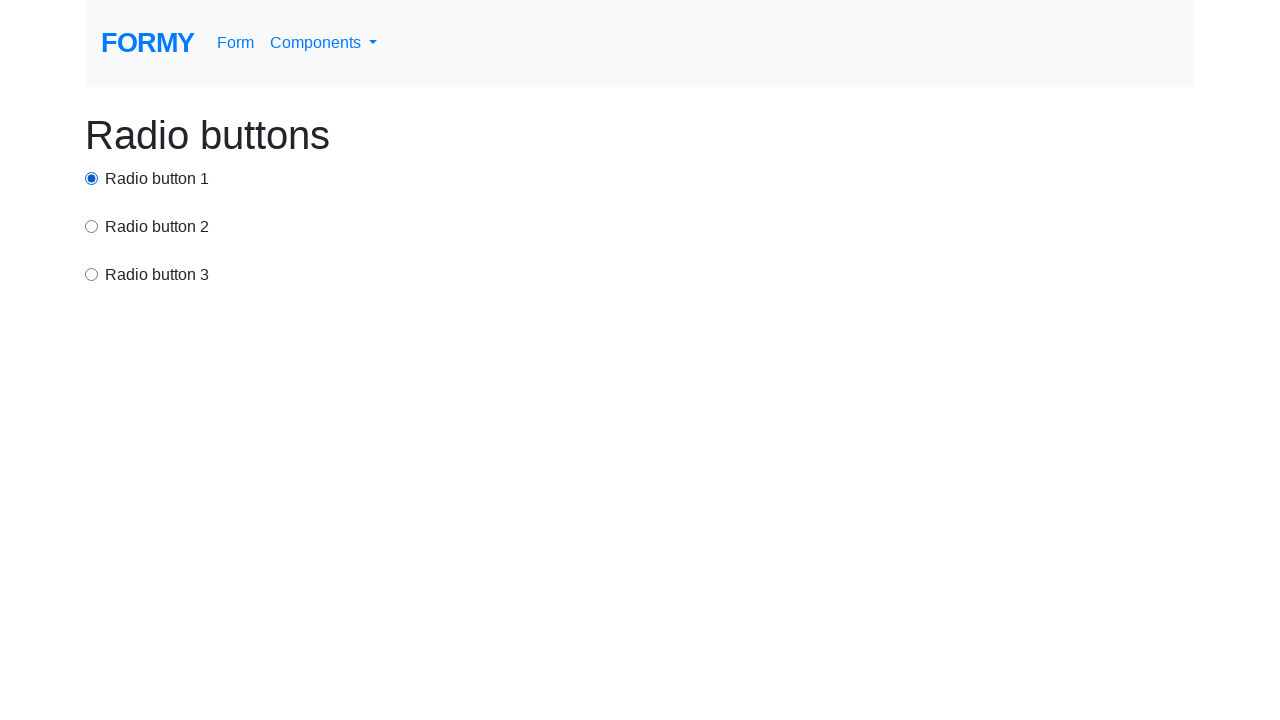

Clicked radio button 2 using CSS selector at (92, 226) on input[value='option2']
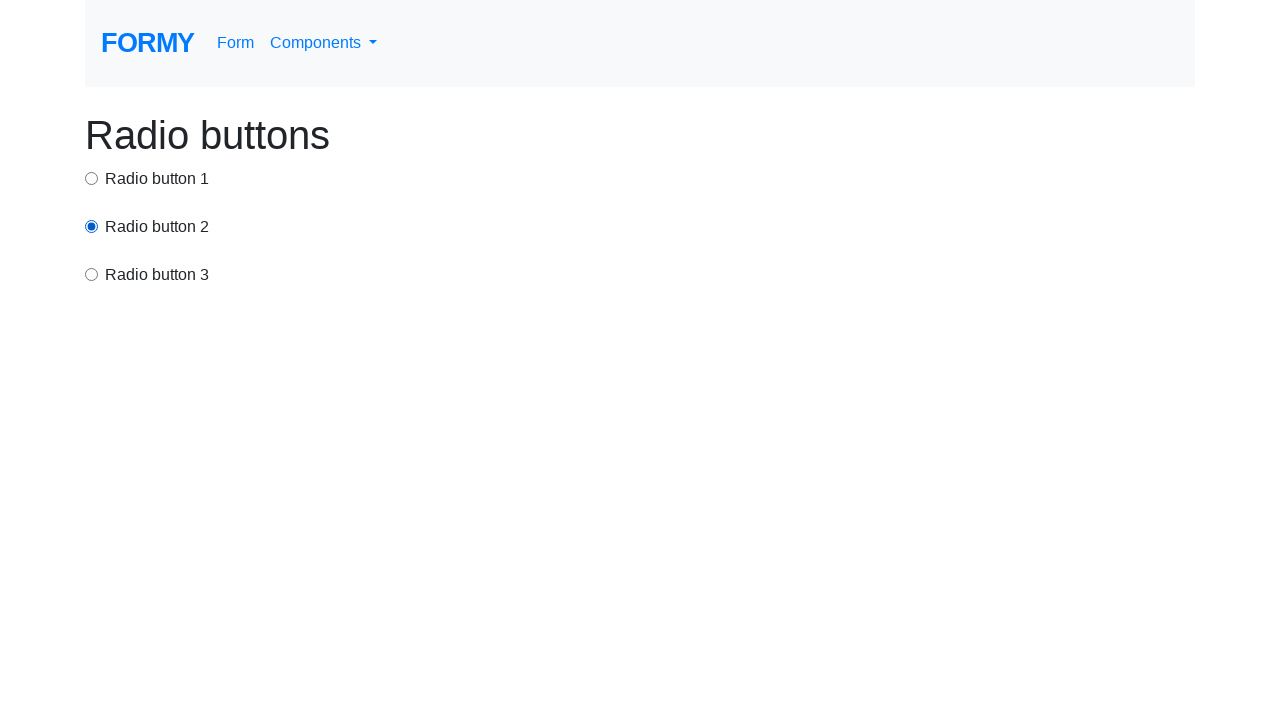

Clicked radio button 3 label using XPath selector at (157, 275) on xpath=//html/body/div/div[3]/label
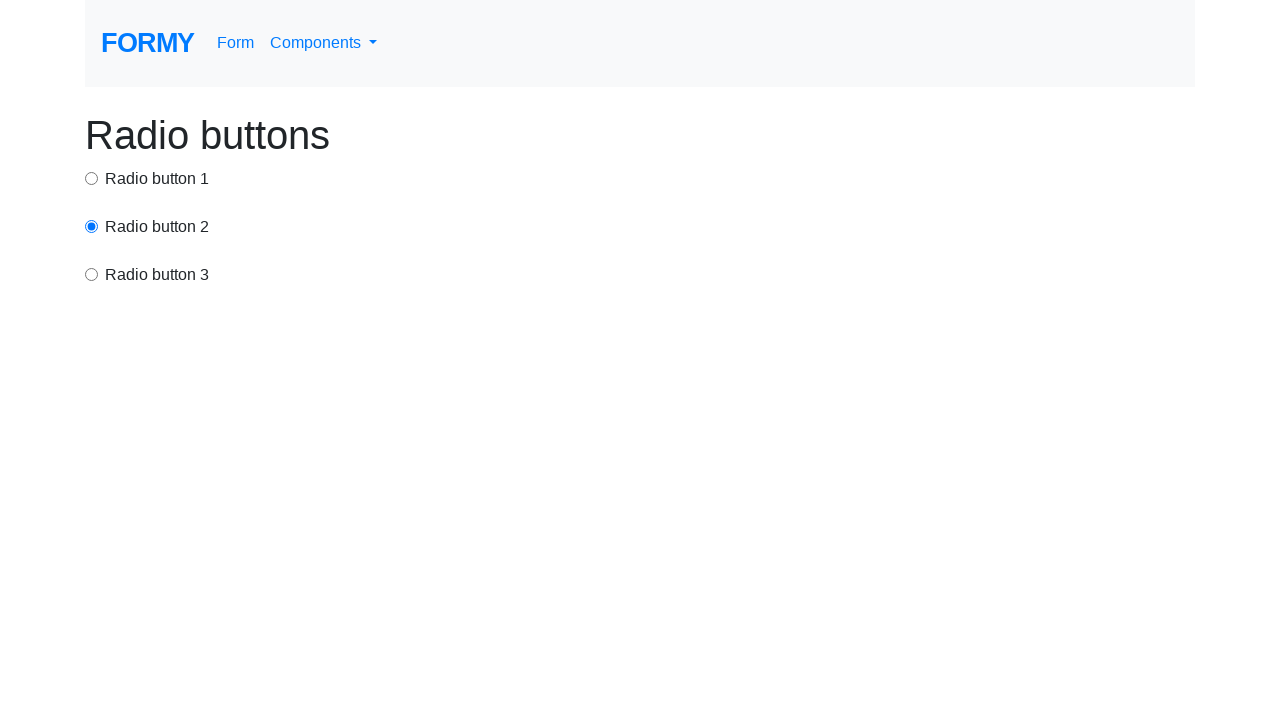

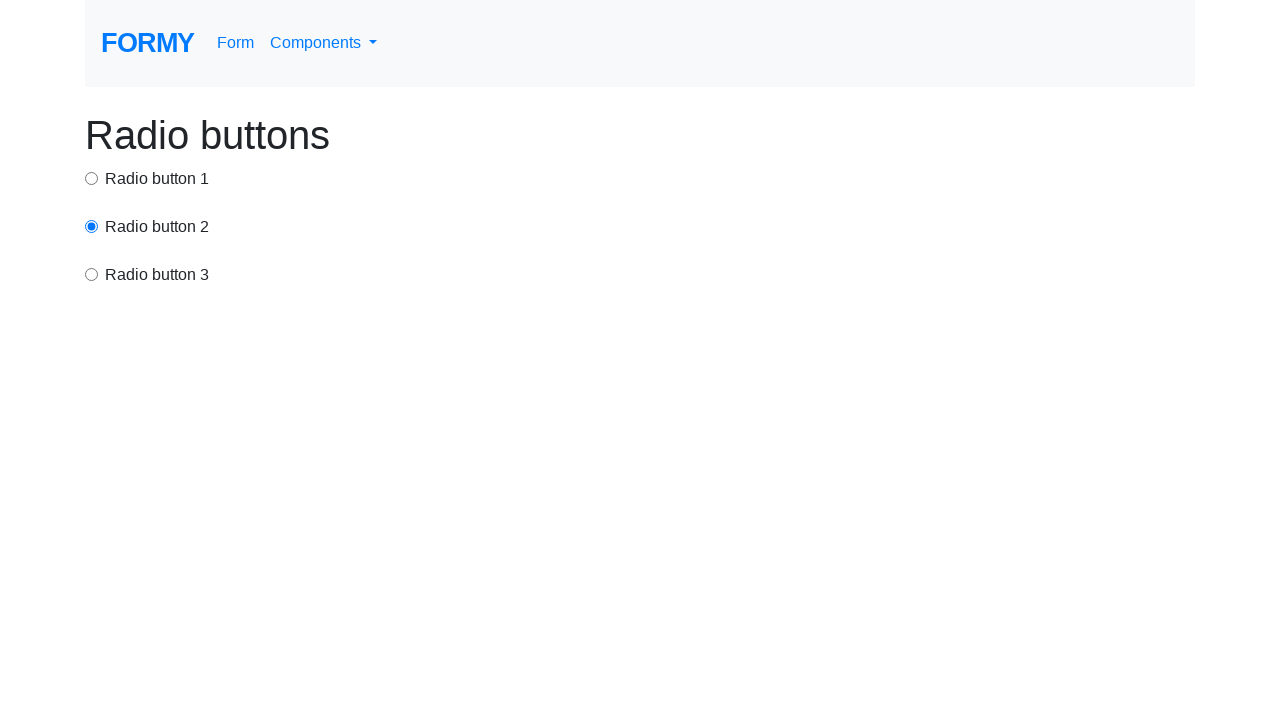